Navigates to Zillow rental listings page for a specific zip code and verifies that rental property cards are displayed by waiting for them to load and scrolling through the listings.

Starting URL: https://www.zillow.com/houston-tx-77030/rentals/

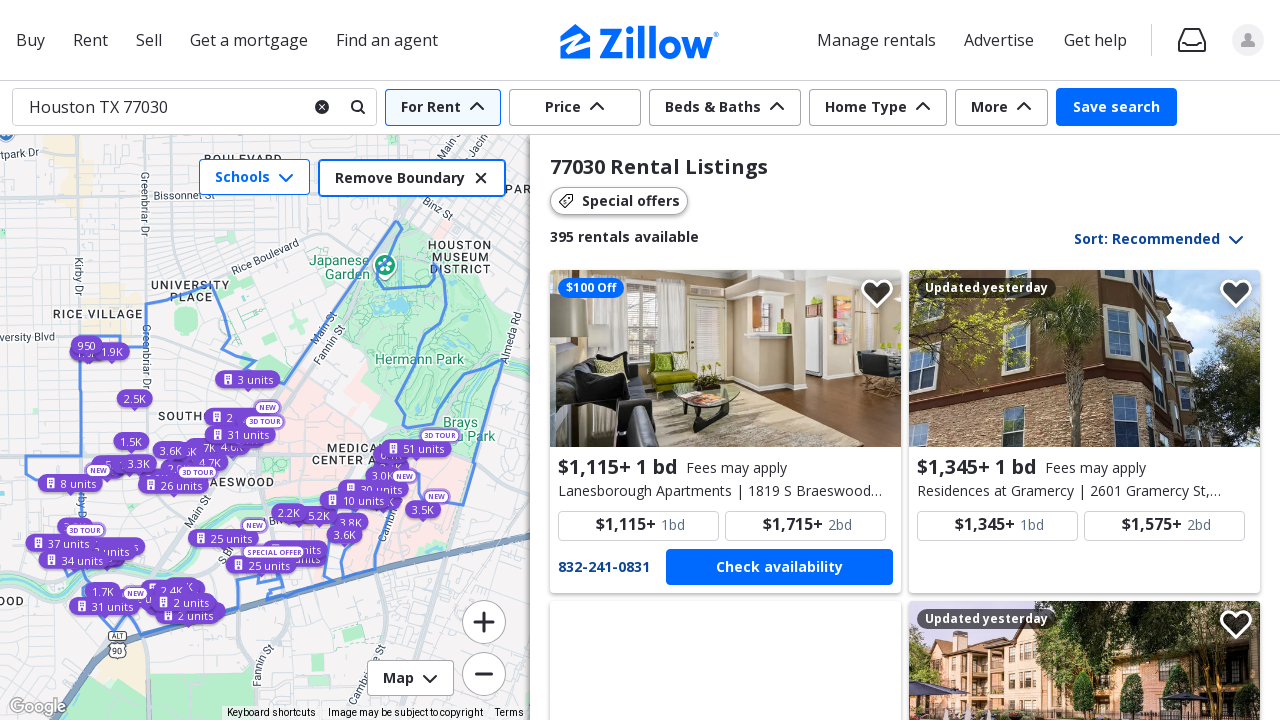

Waited for rental property cards to load using primary selector
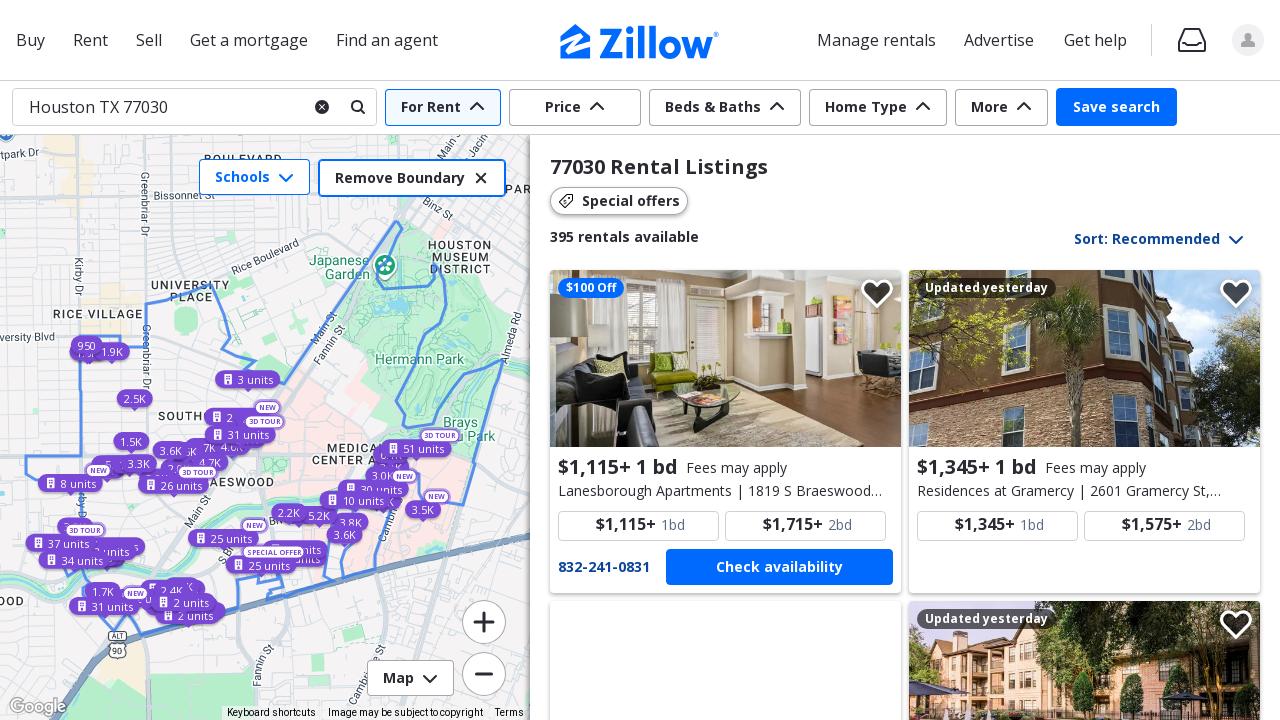

Retrieved 41 property cards using primary selector
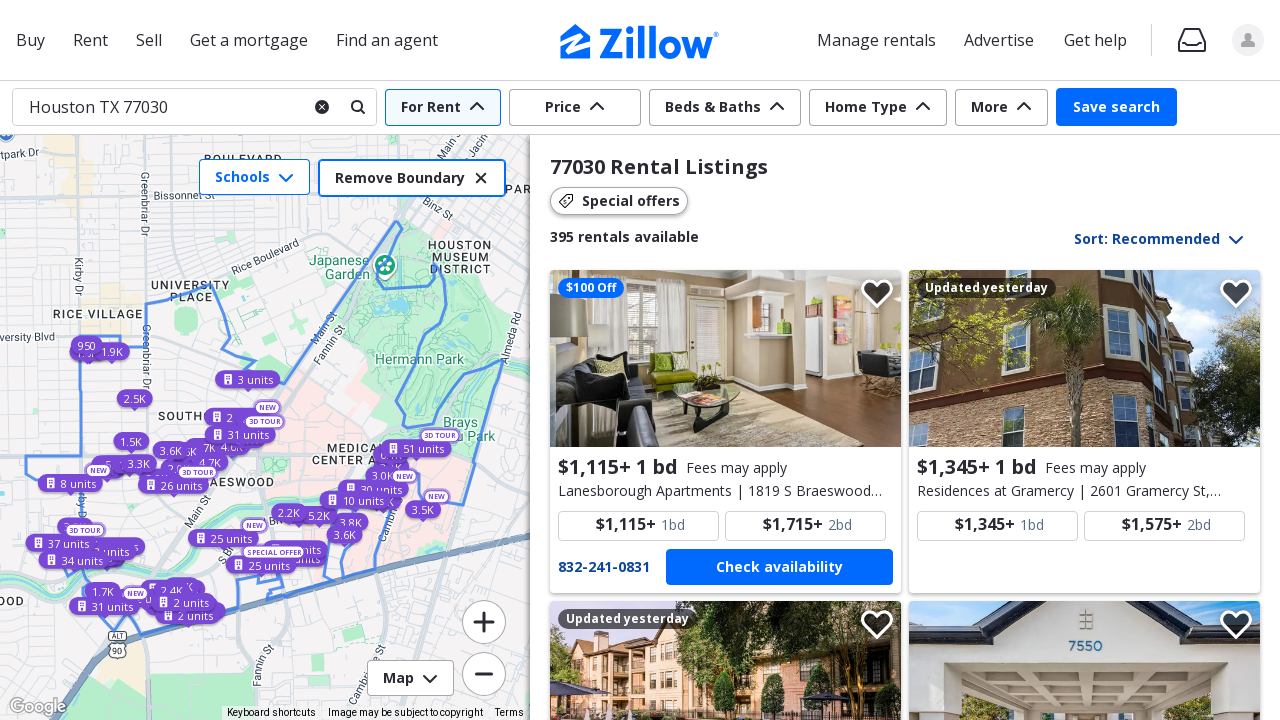

Scrolled property card 1 of 5 into view
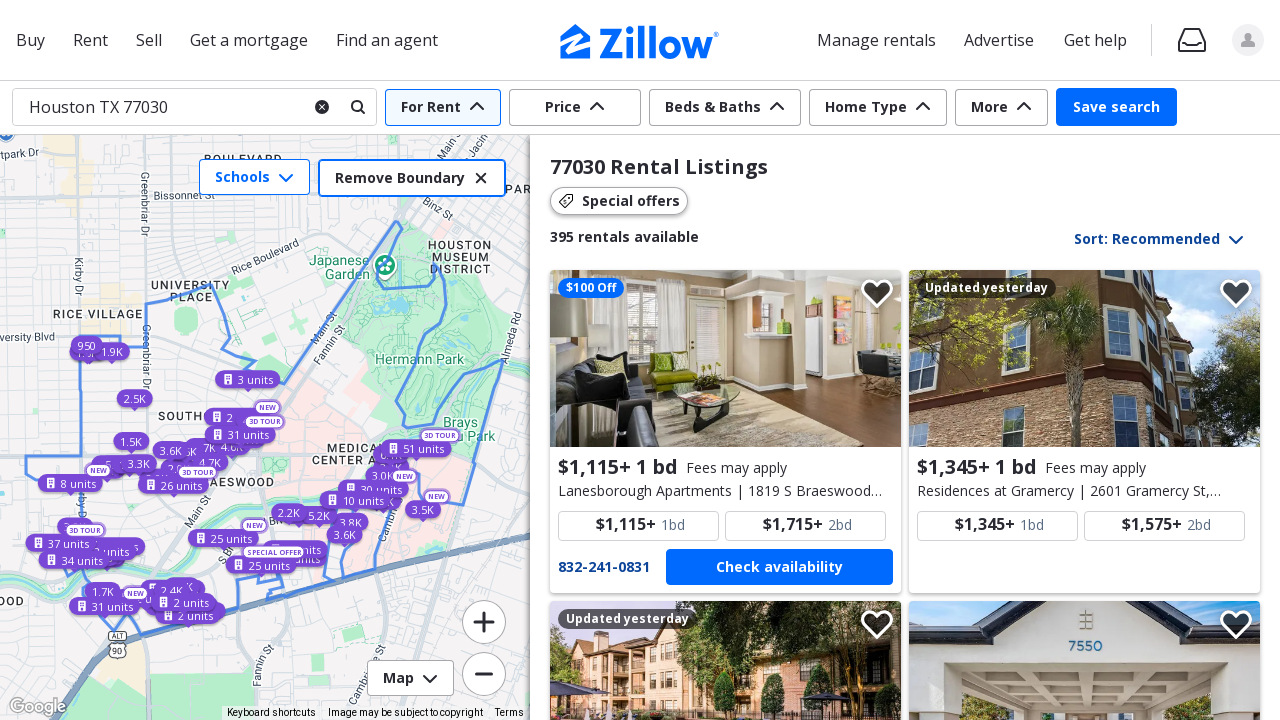

Paused 1 second after scrolling property card 1
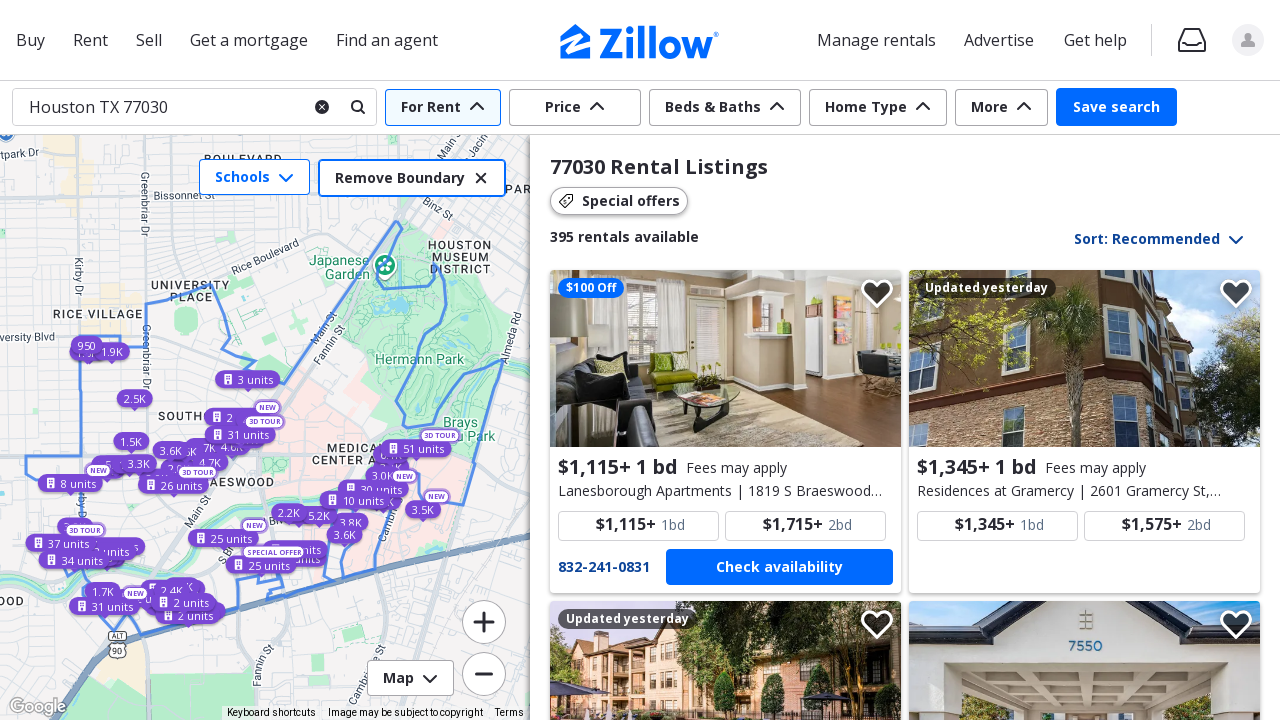

Scrolled property card 2 of 5 into view
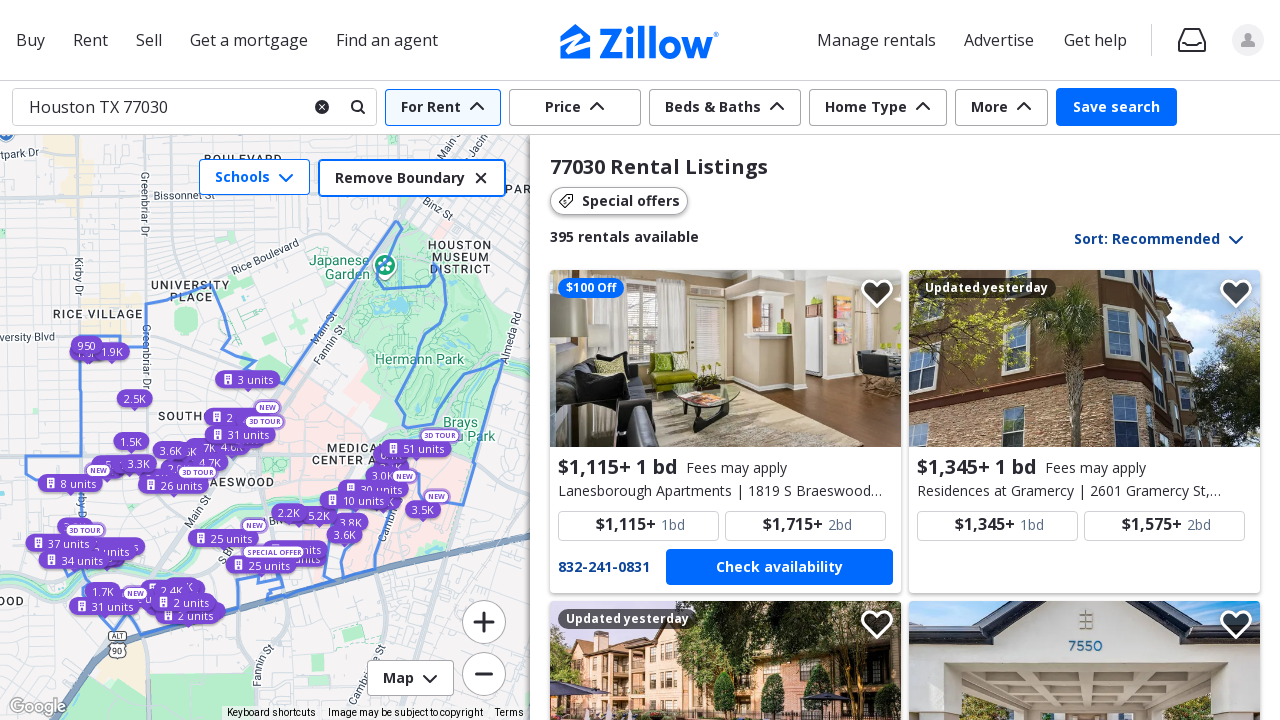

Paused 1 second after scrolling property card 2
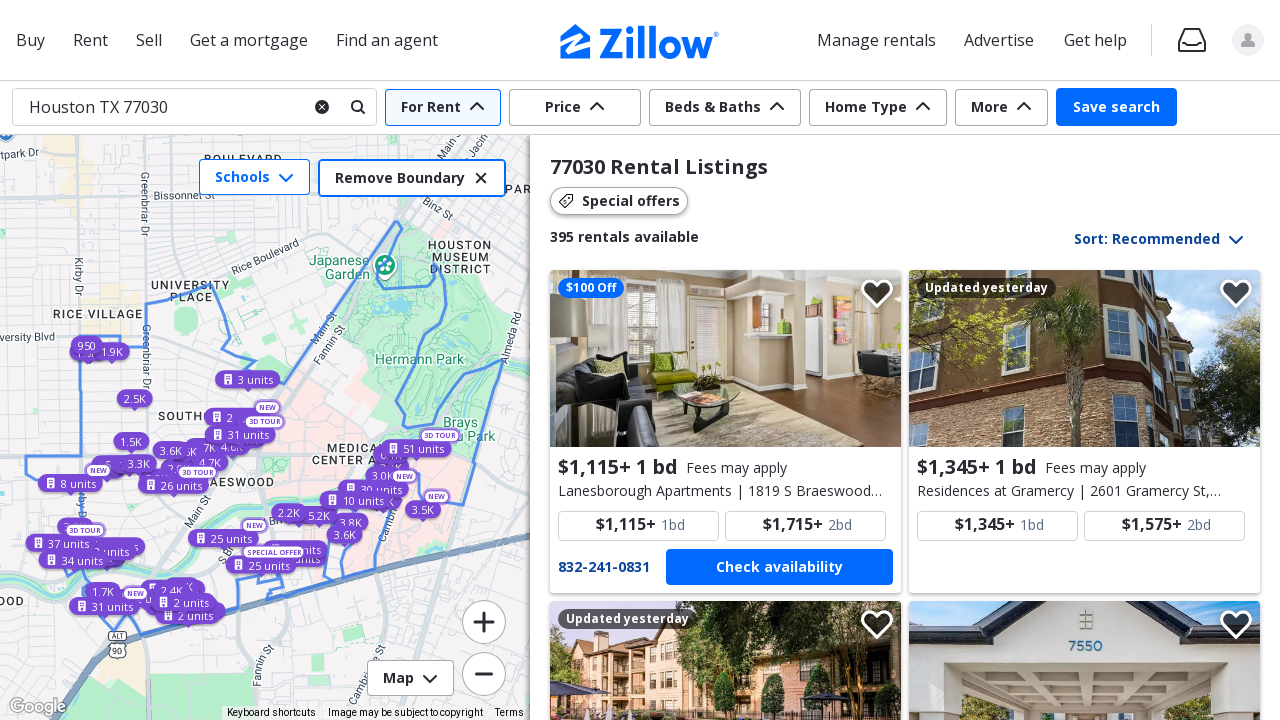

Scrolled property card 3 of 5 into view
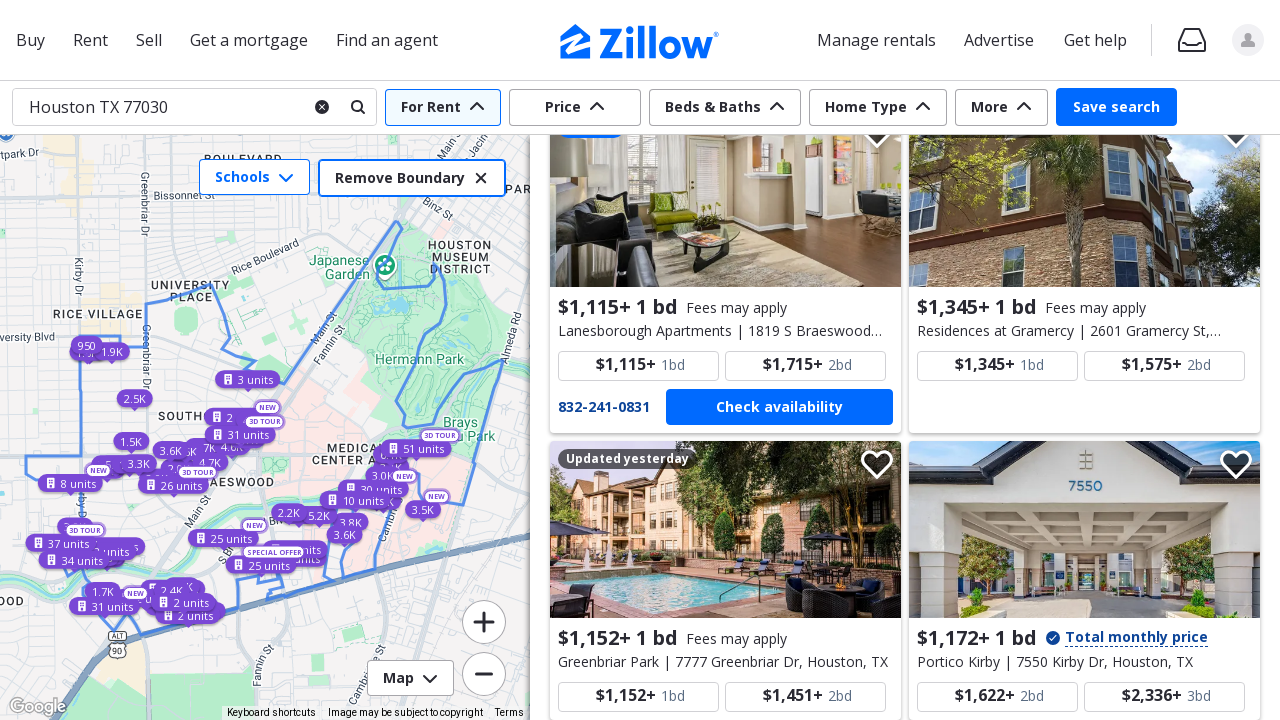

Paused 1 second after scrolling property card 3
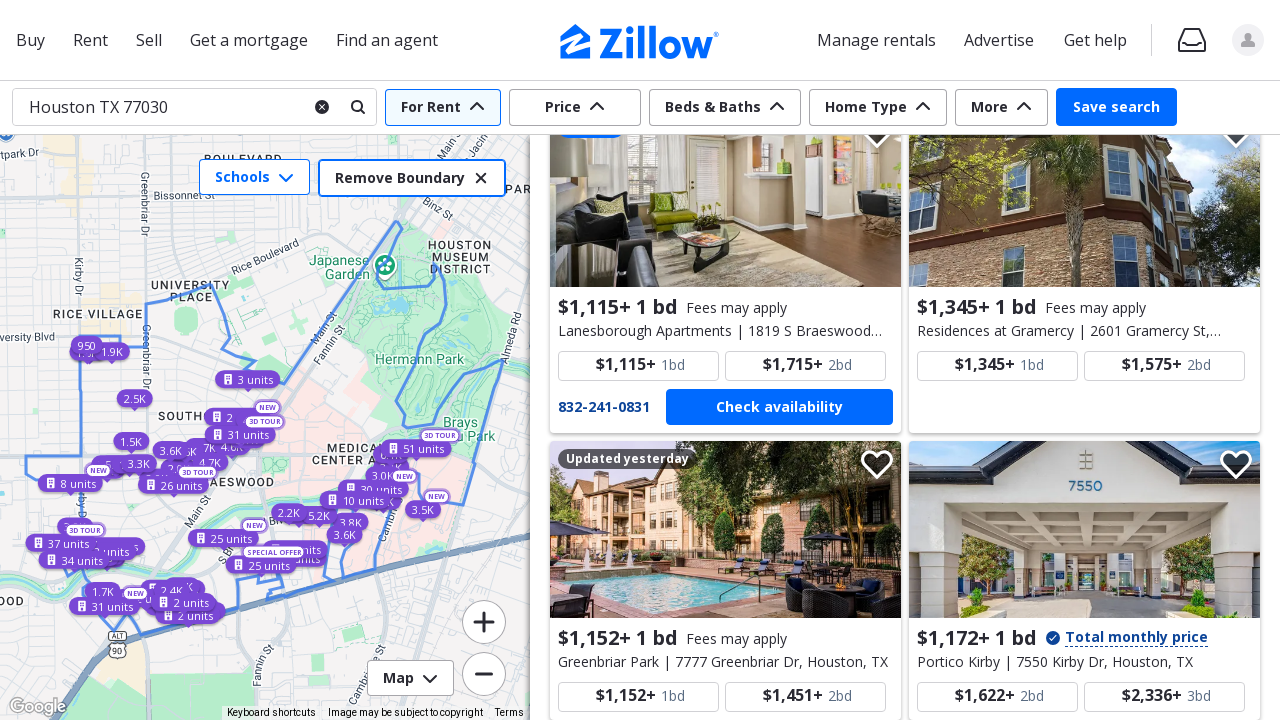

Scrolled property card 4 of 5 into view
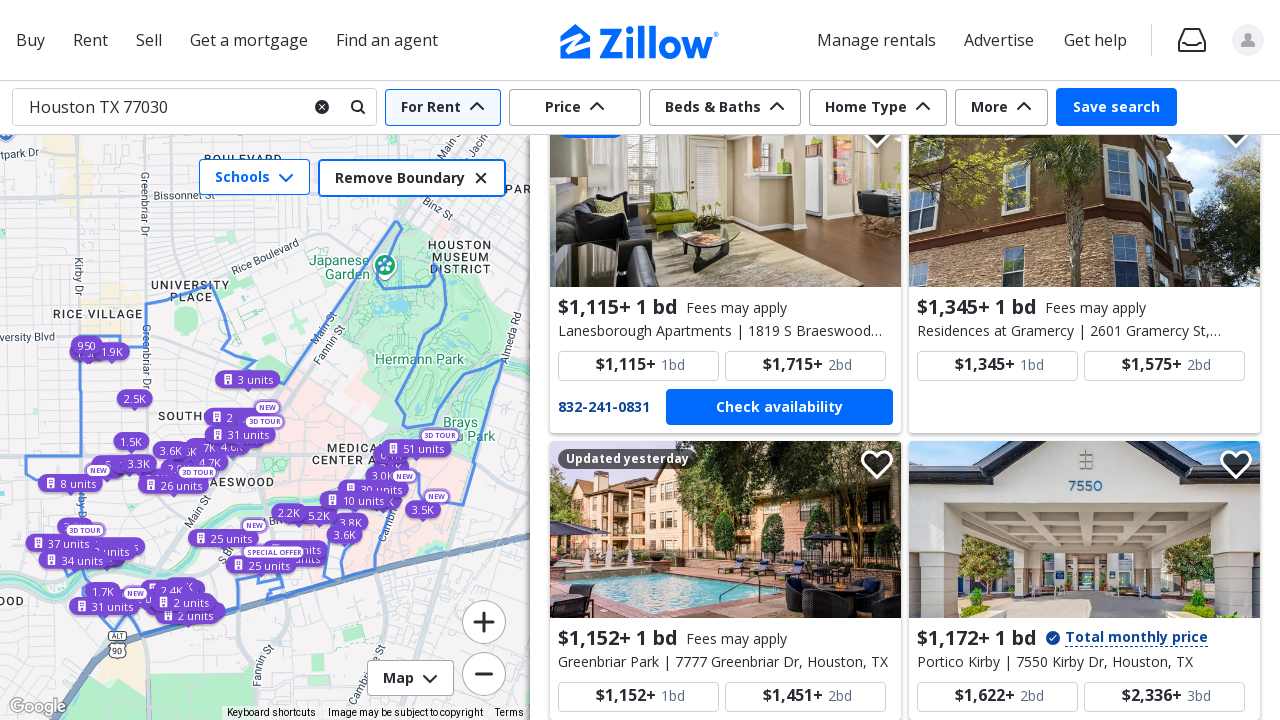

Paused 1 second after scrolling property card 4
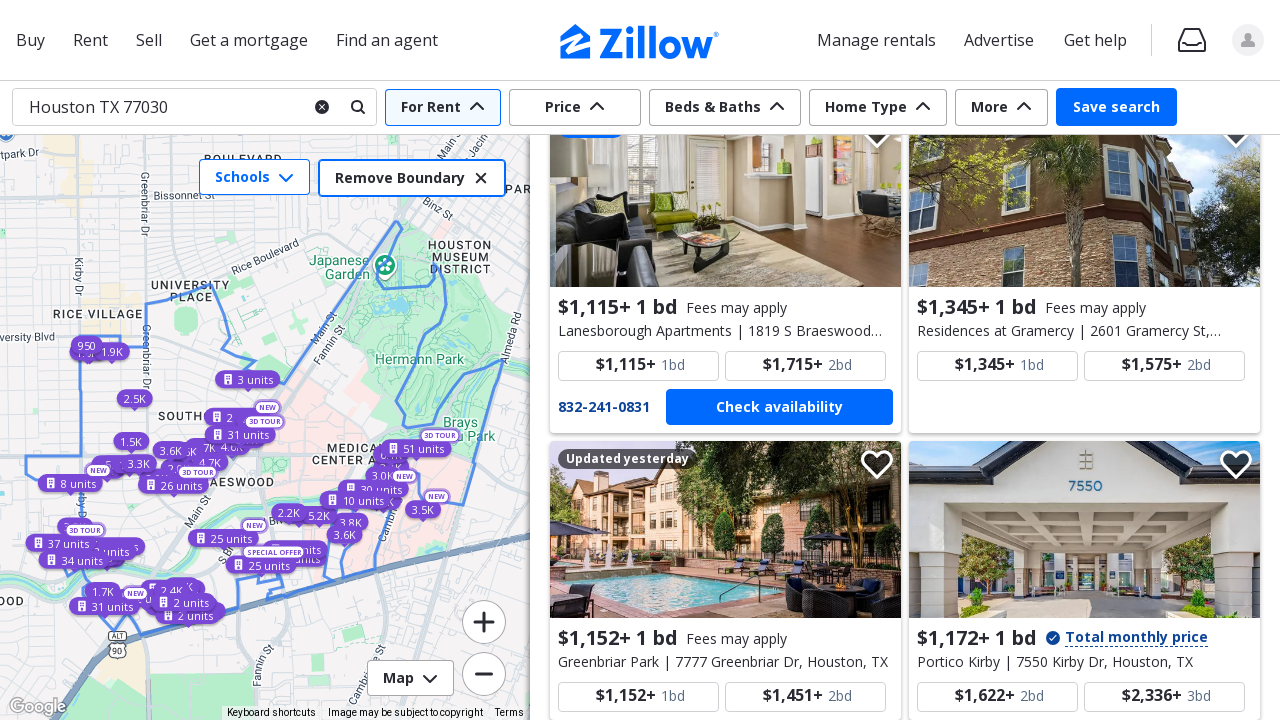

Scrolled property card 5 of 5 into view
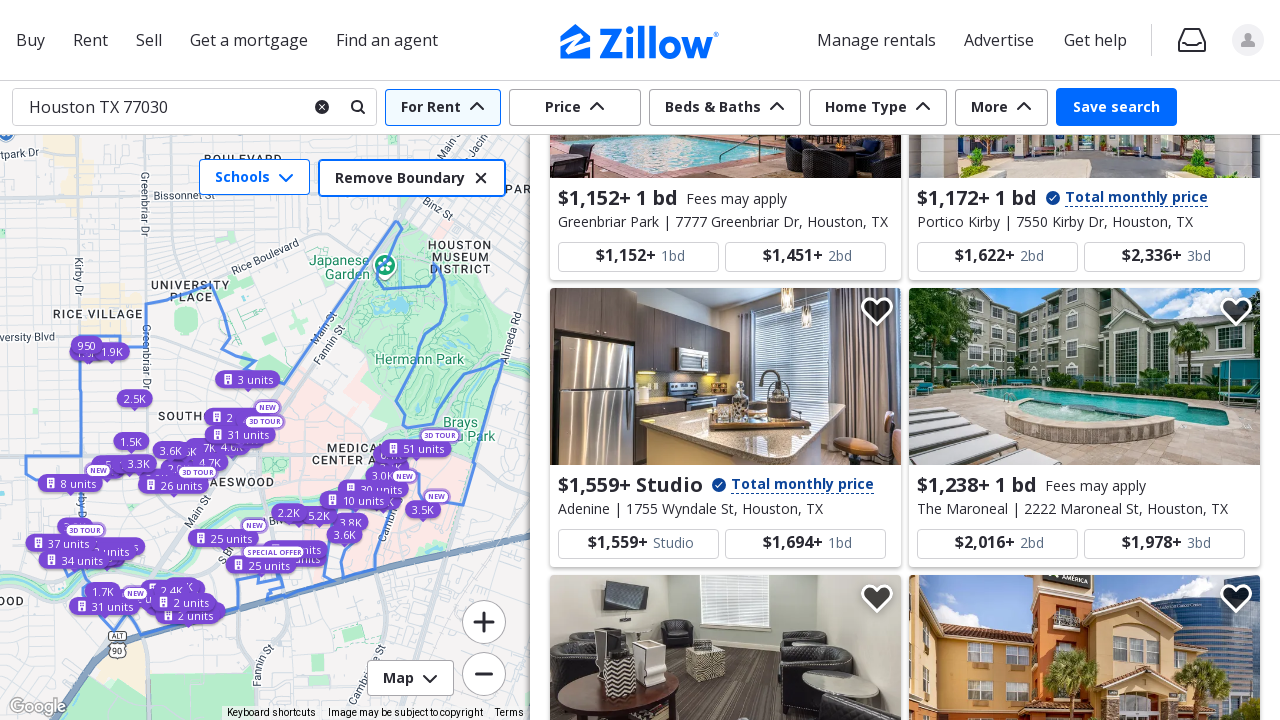

Paused 1 second after scrolling property card 5
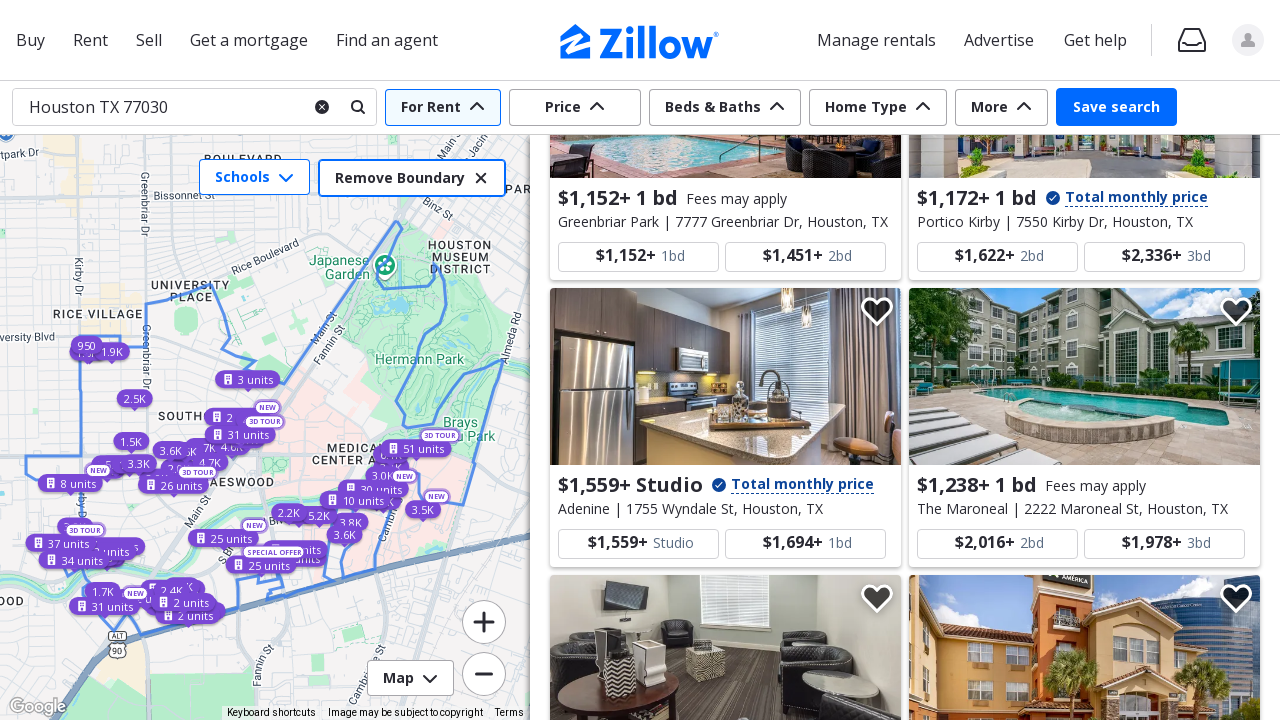

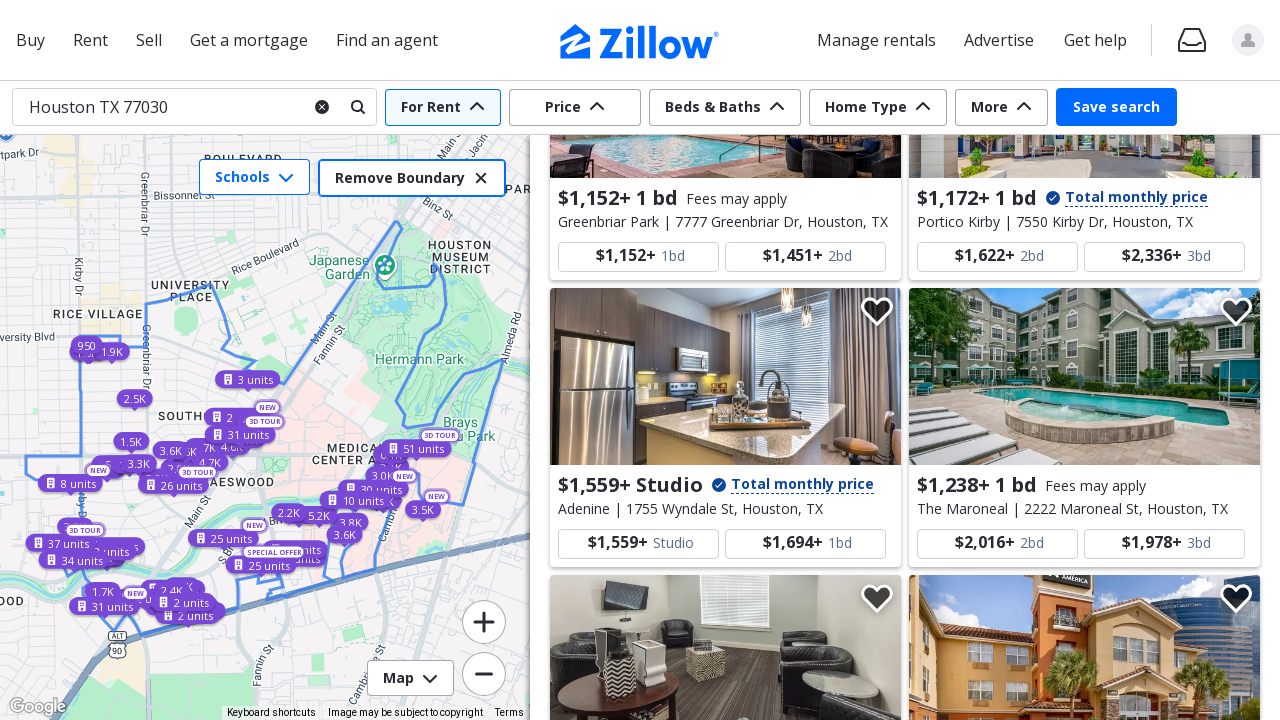